Tests alert handling by clicking a timer alert button and accepting the alert when it appears

Starting URL: https://demoqa.com/alerts

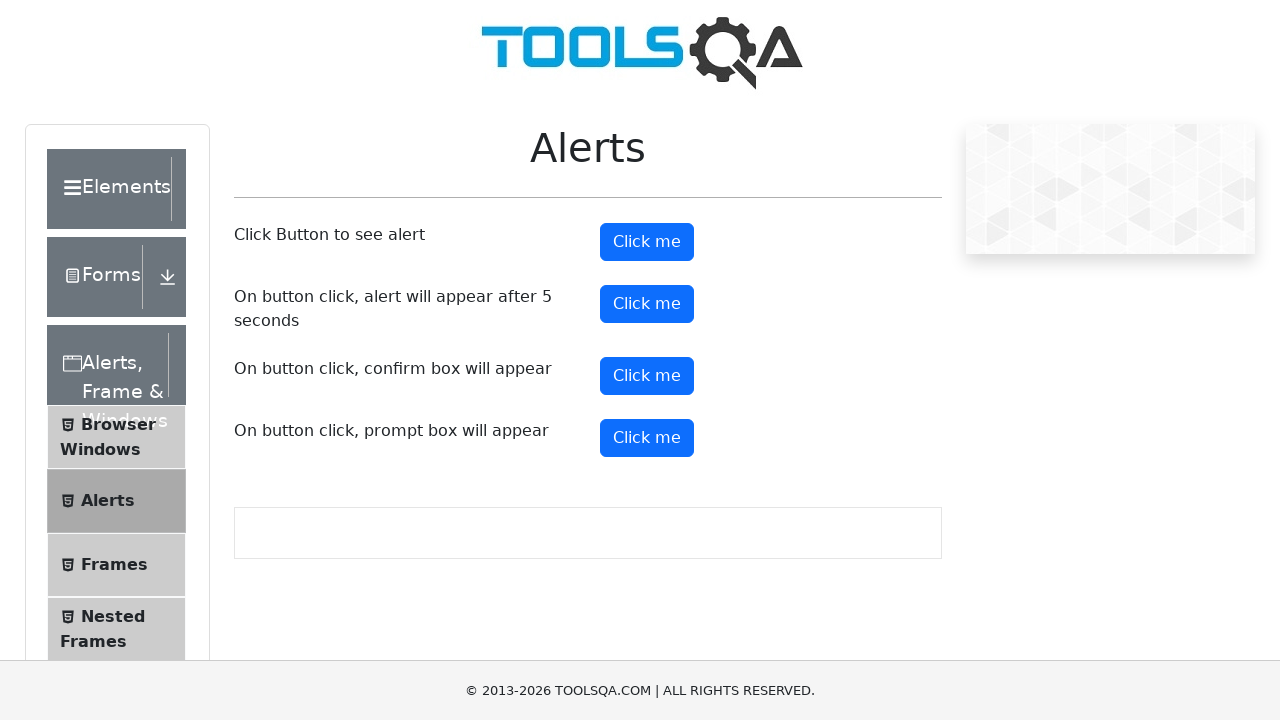

Clicked timer alert button at (647, 304) on #timerAlertButton
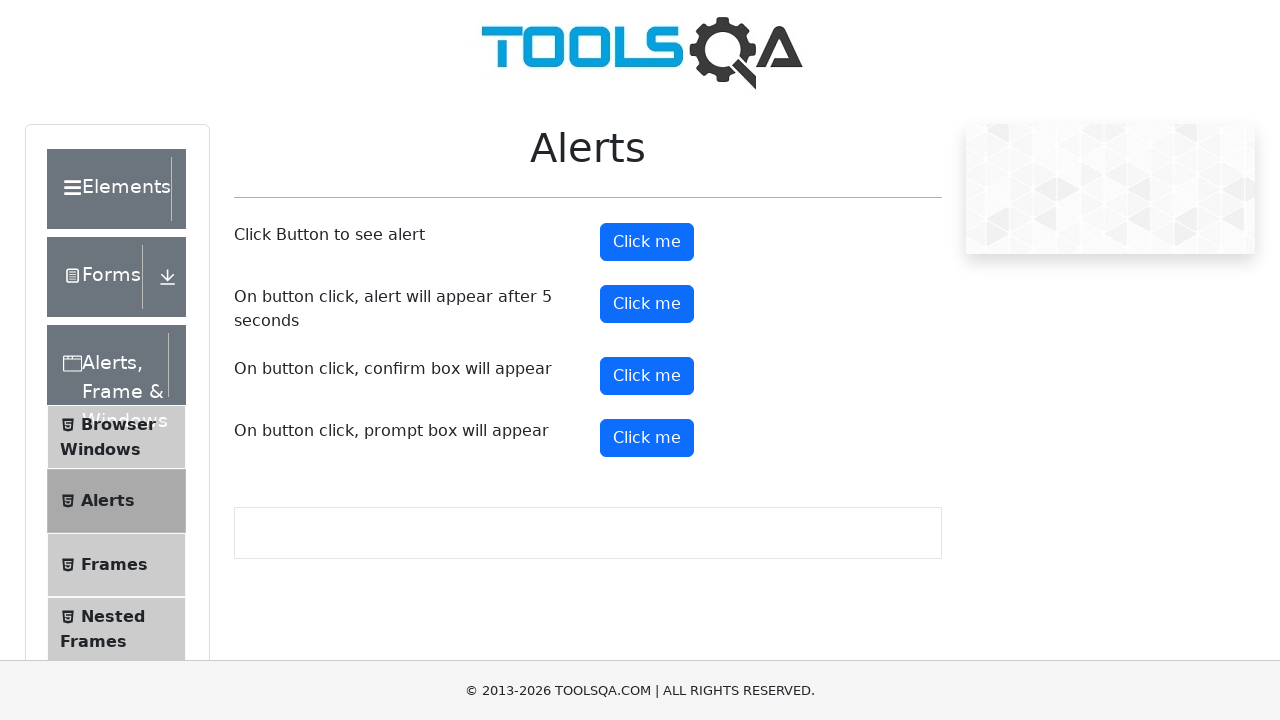

Waited 5.5 seconds for alert to appear
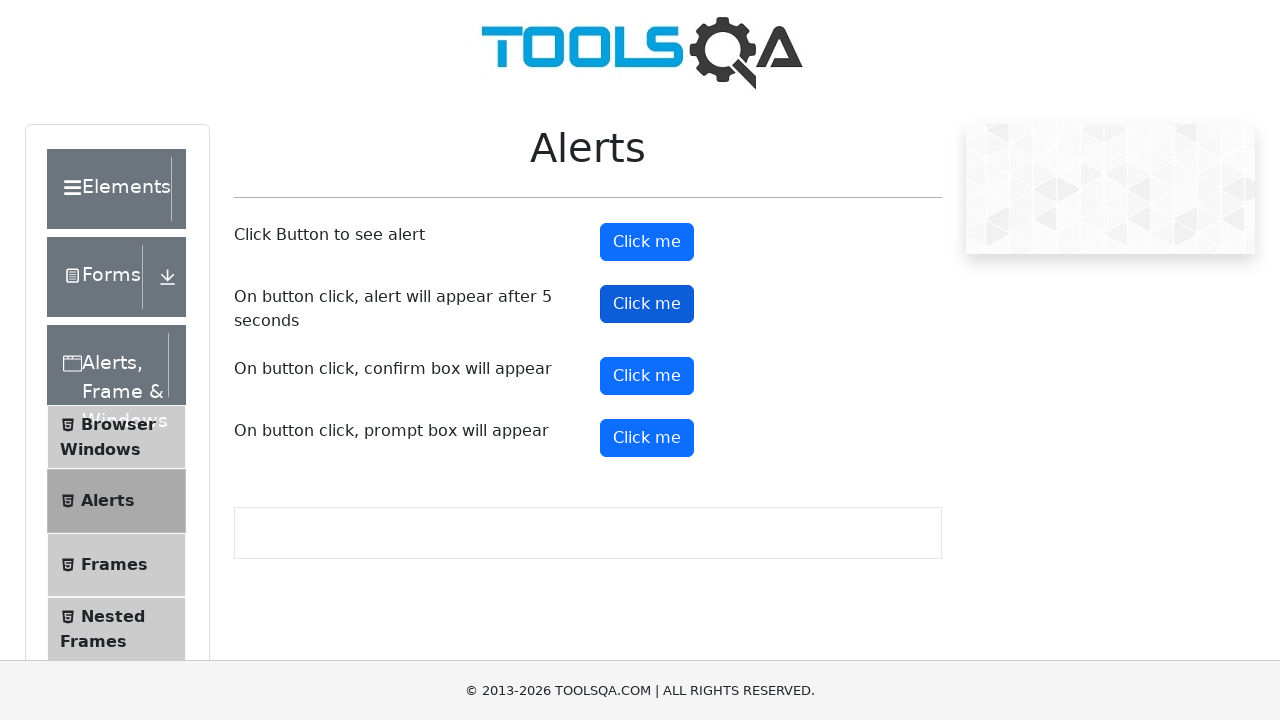

Set up dialog handler to accept alert
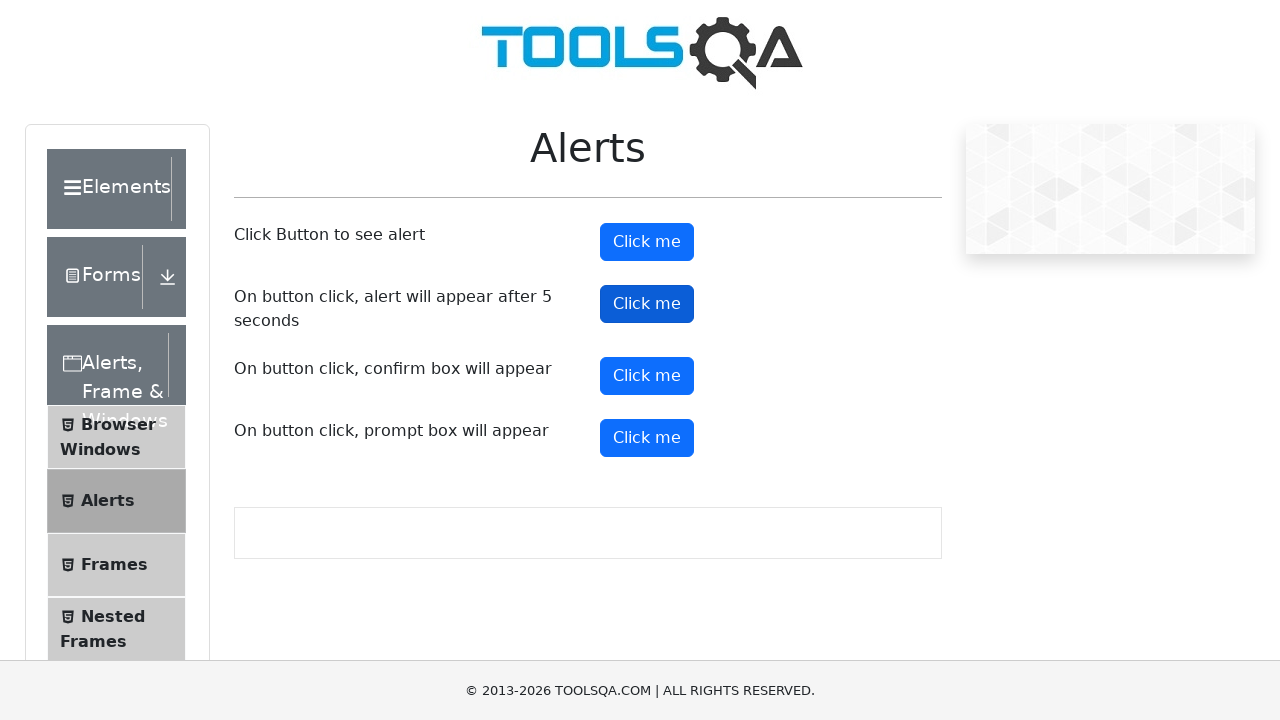

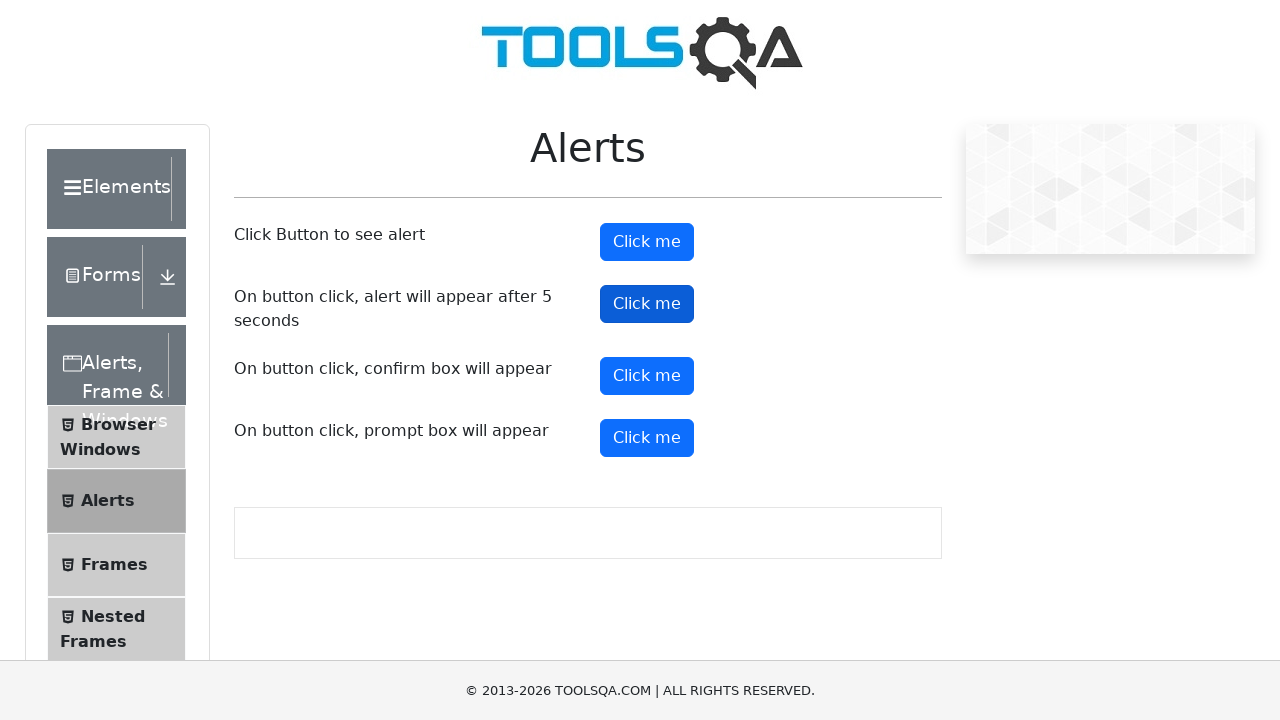